Tests the show/hide functionality of a text box by clicking hide and show buttons and verifying the element's visibility state

Starting URL: https://www.letskodeit.com/practice

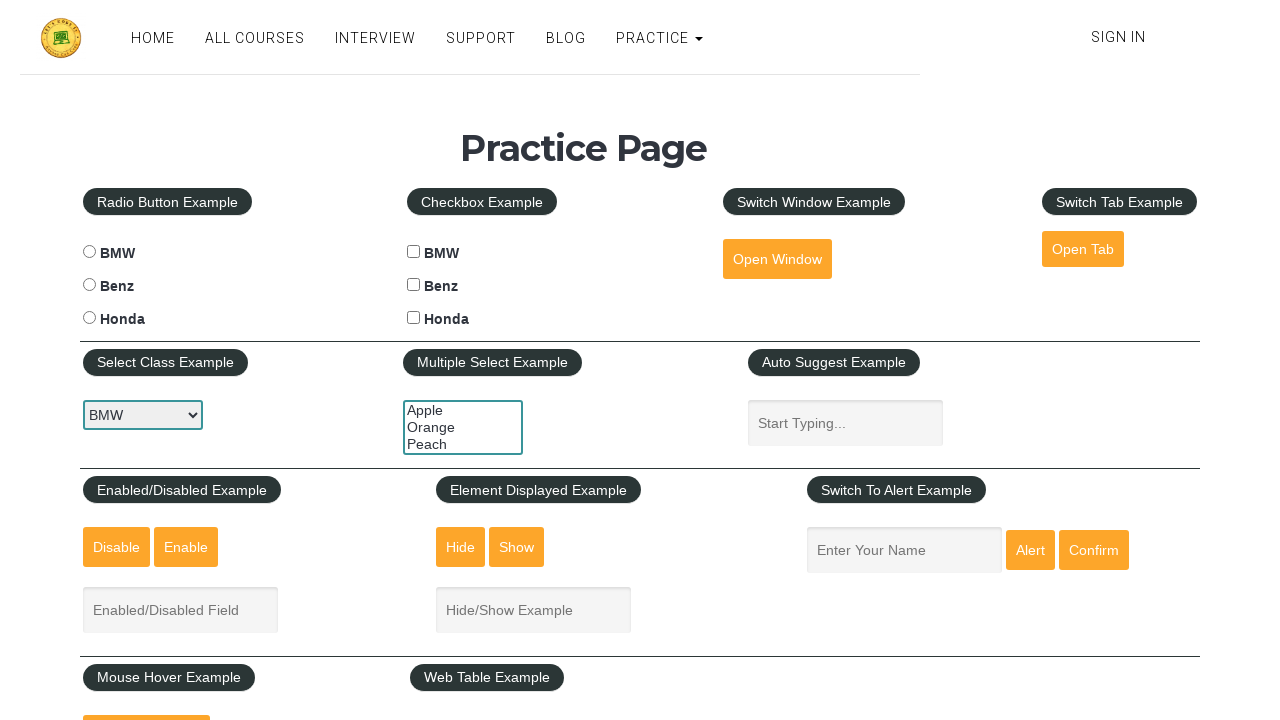

Located textbox element with id 'displayed-text'
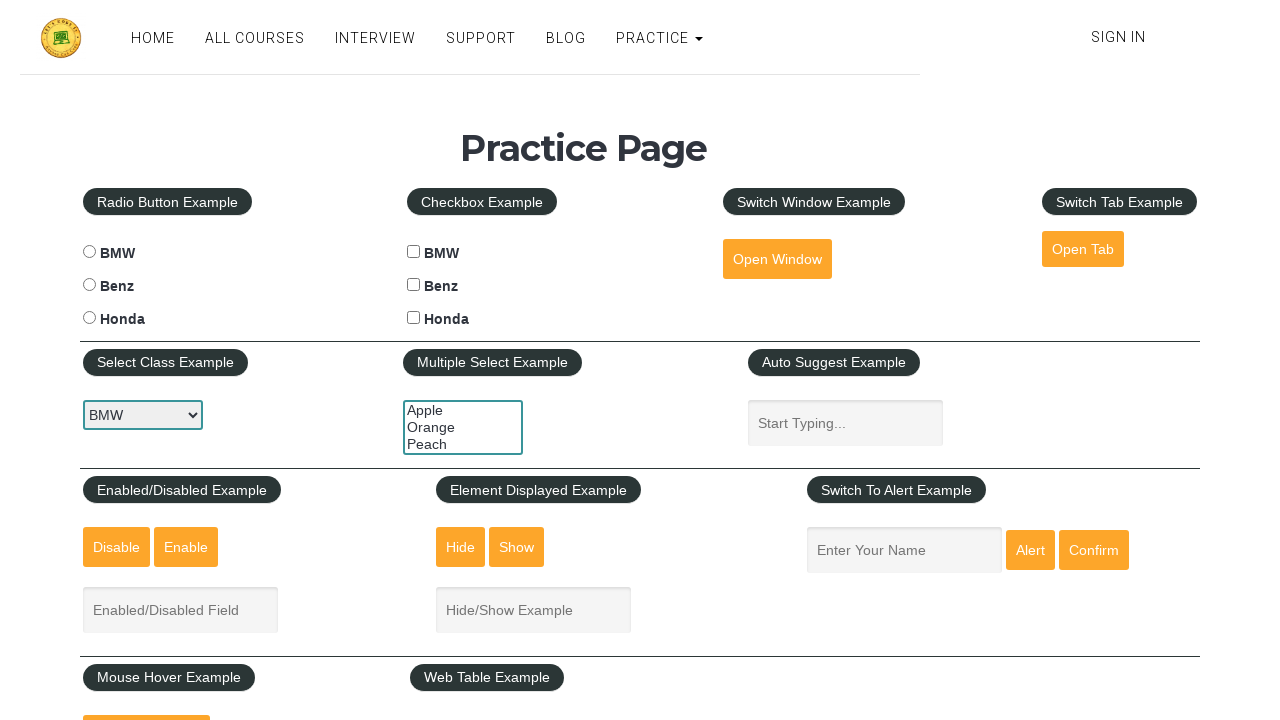

Located hide button element with id 'hide-textbox'
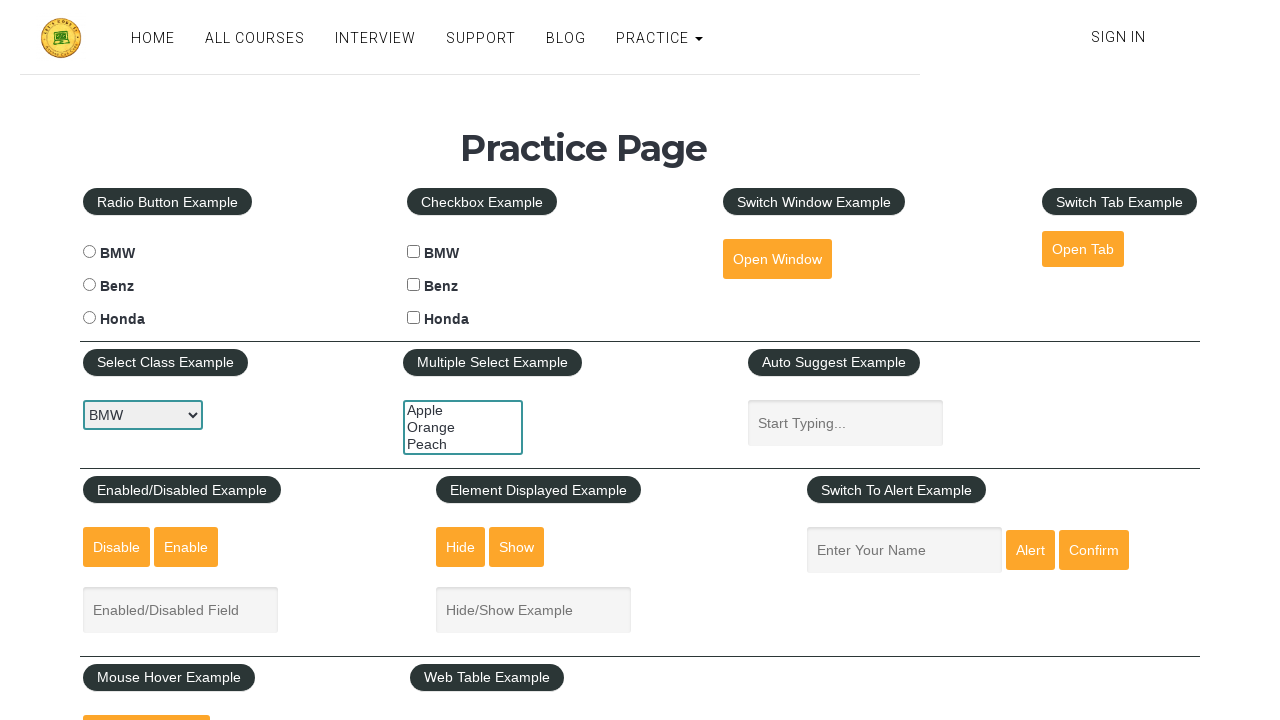

Located show button element with id 'show-textbox'
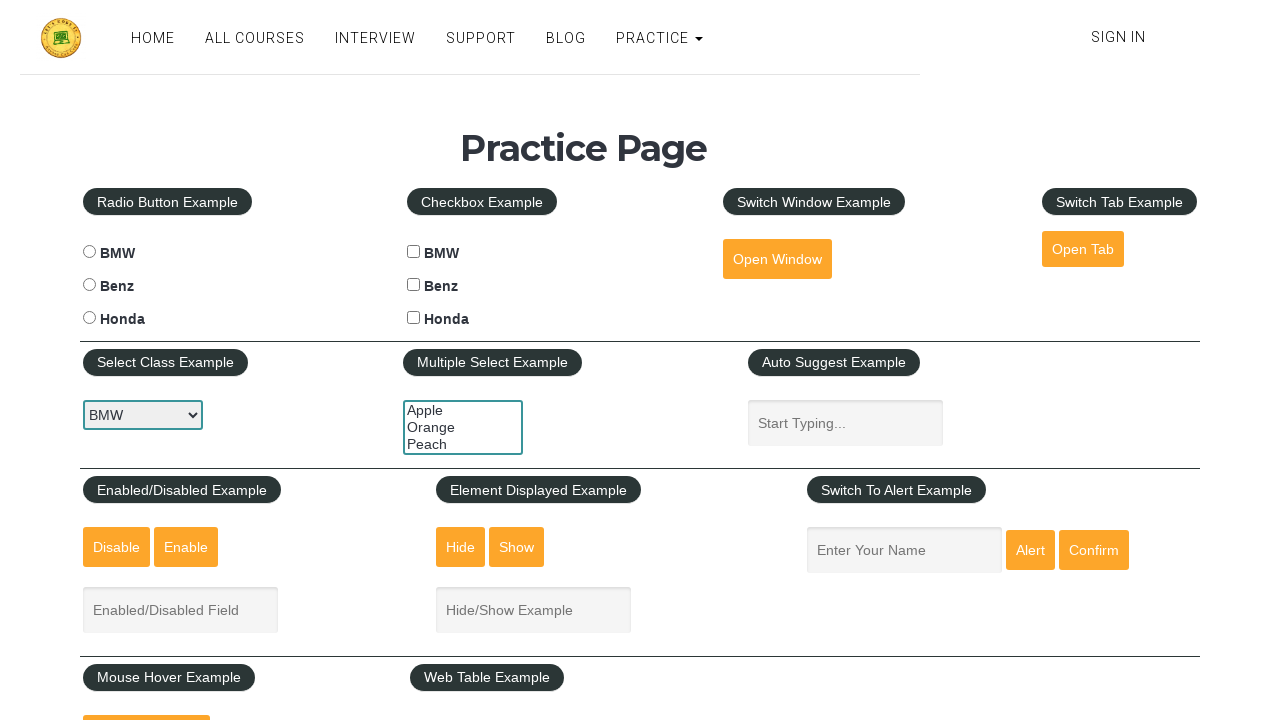

Verified textbox is initially visible
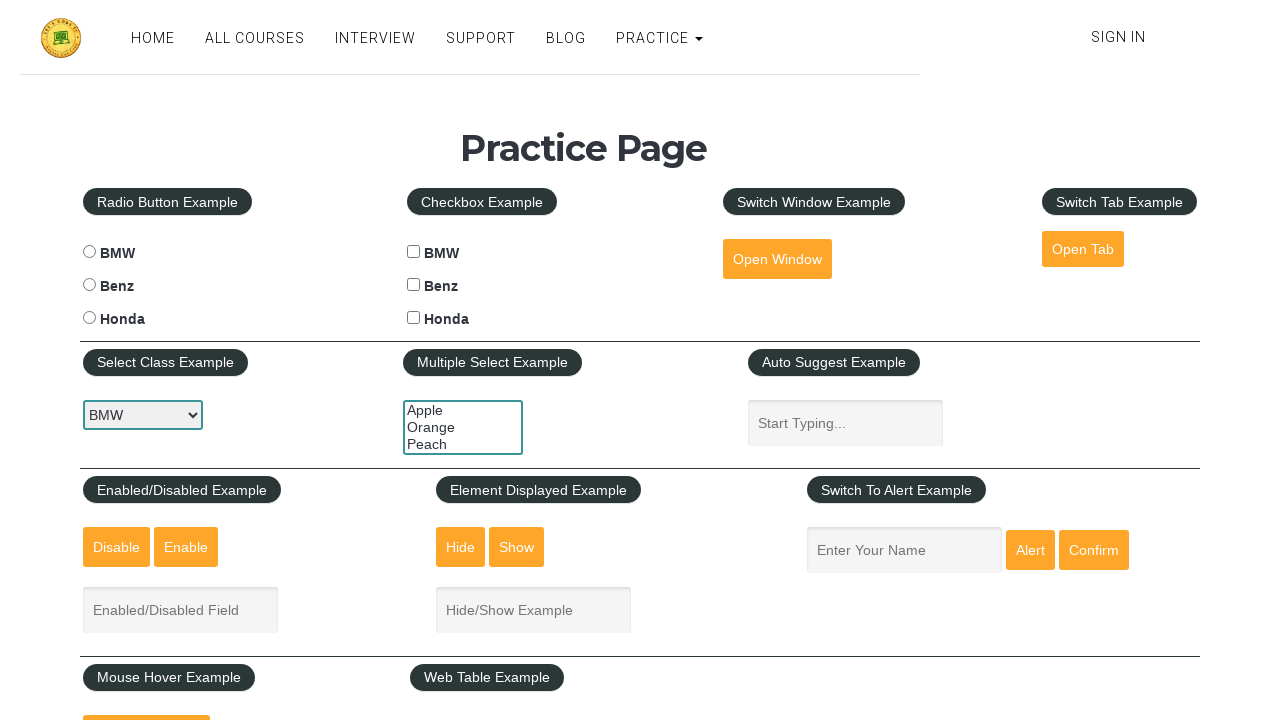

Clicked hide button to hide the textbox at (461, 547) on #hide-textbox
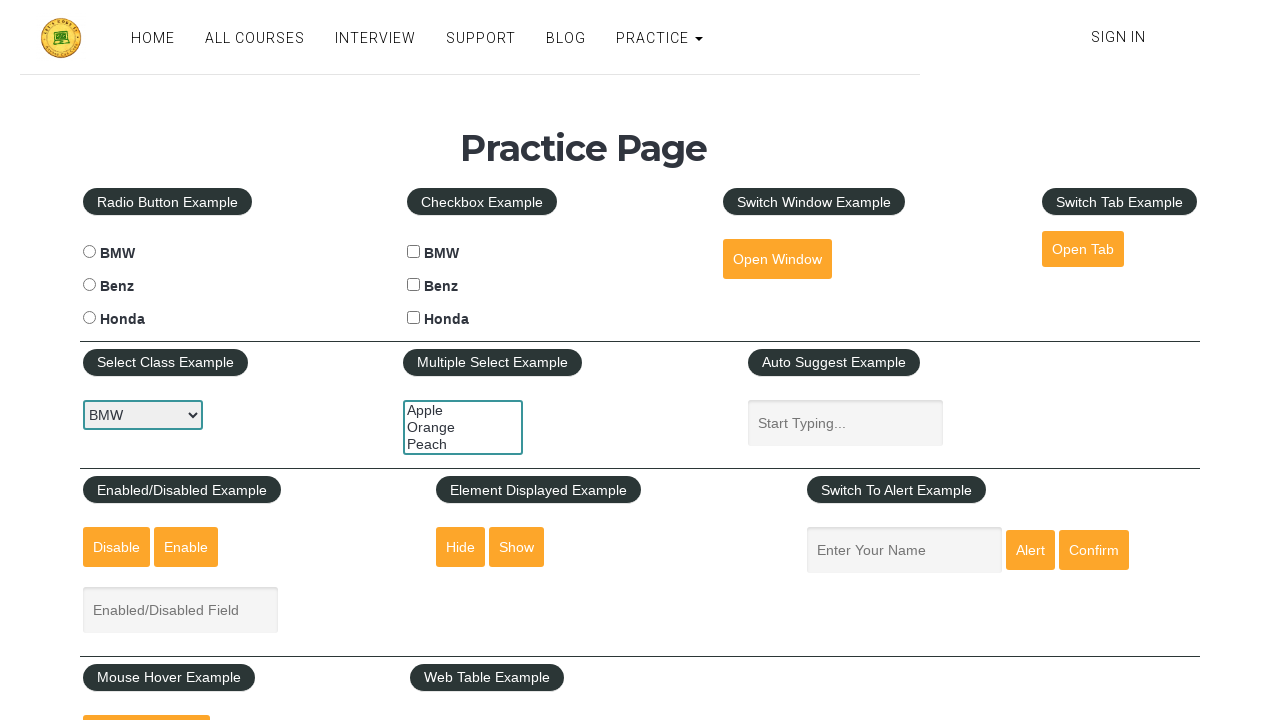

Verified textbox is now hidden
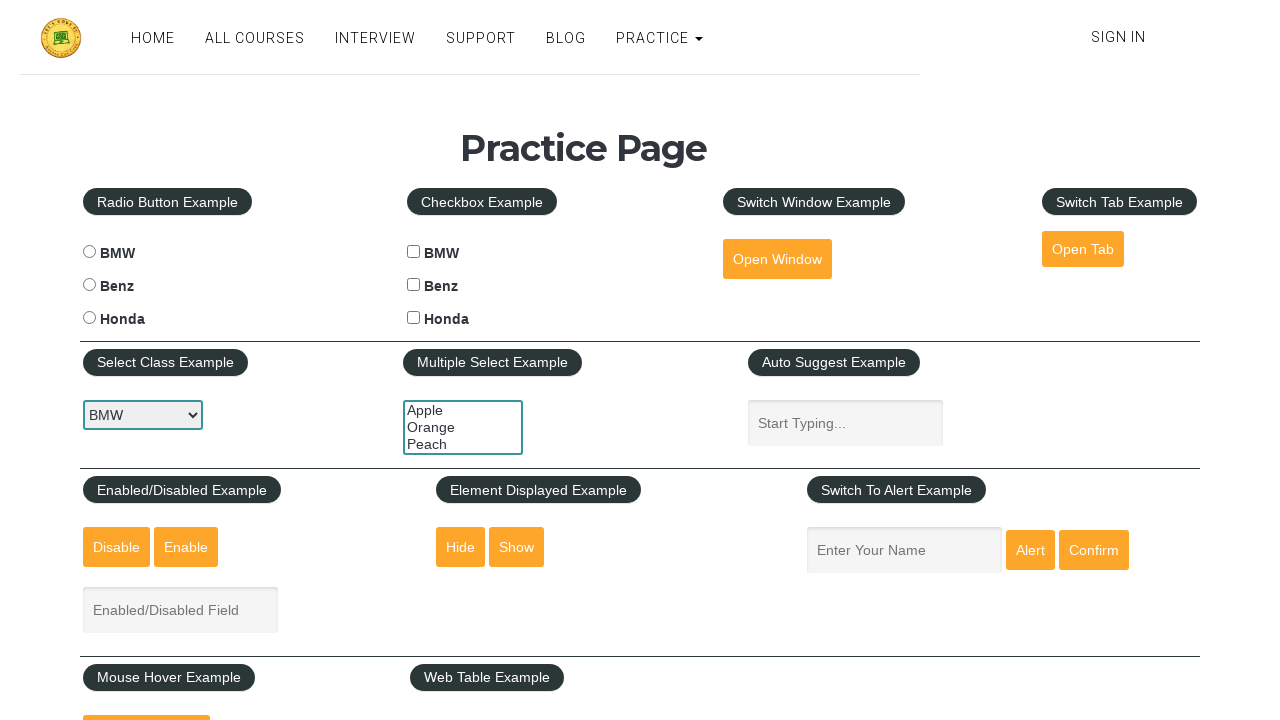

Clicked show button to display the textbox again at (517, 547) on #show-textbox
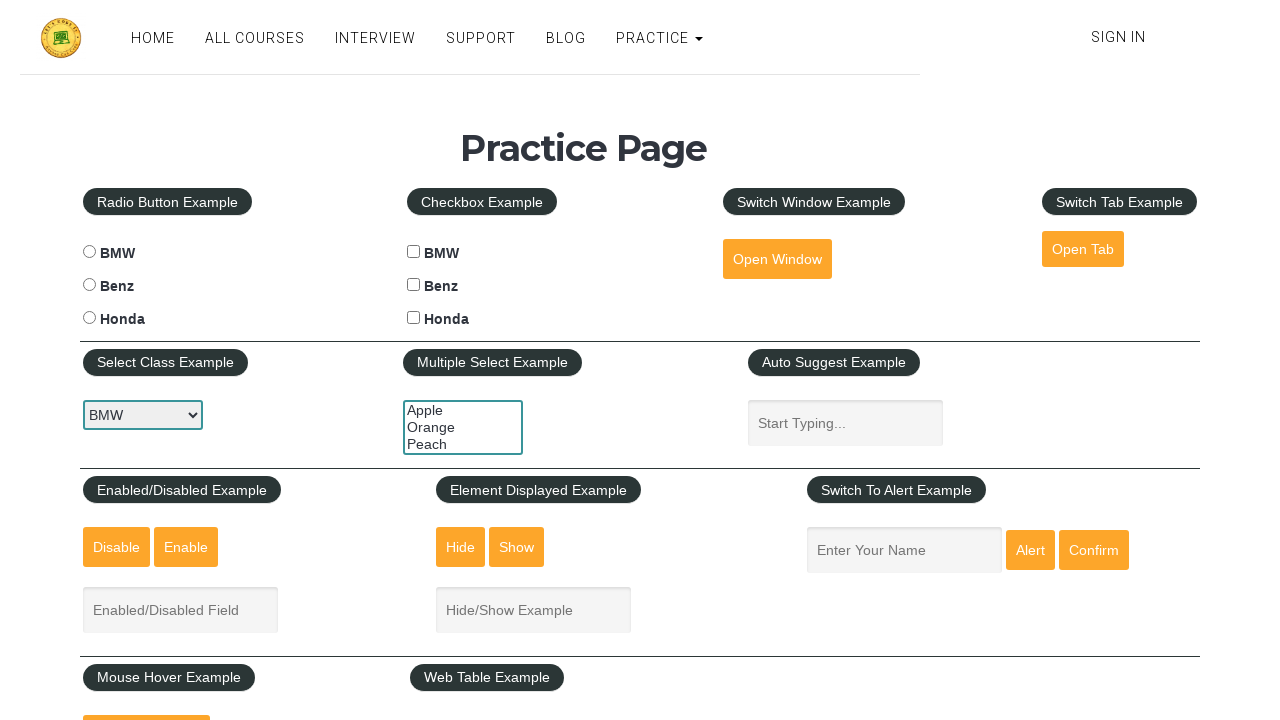

Verified textbox is visible again
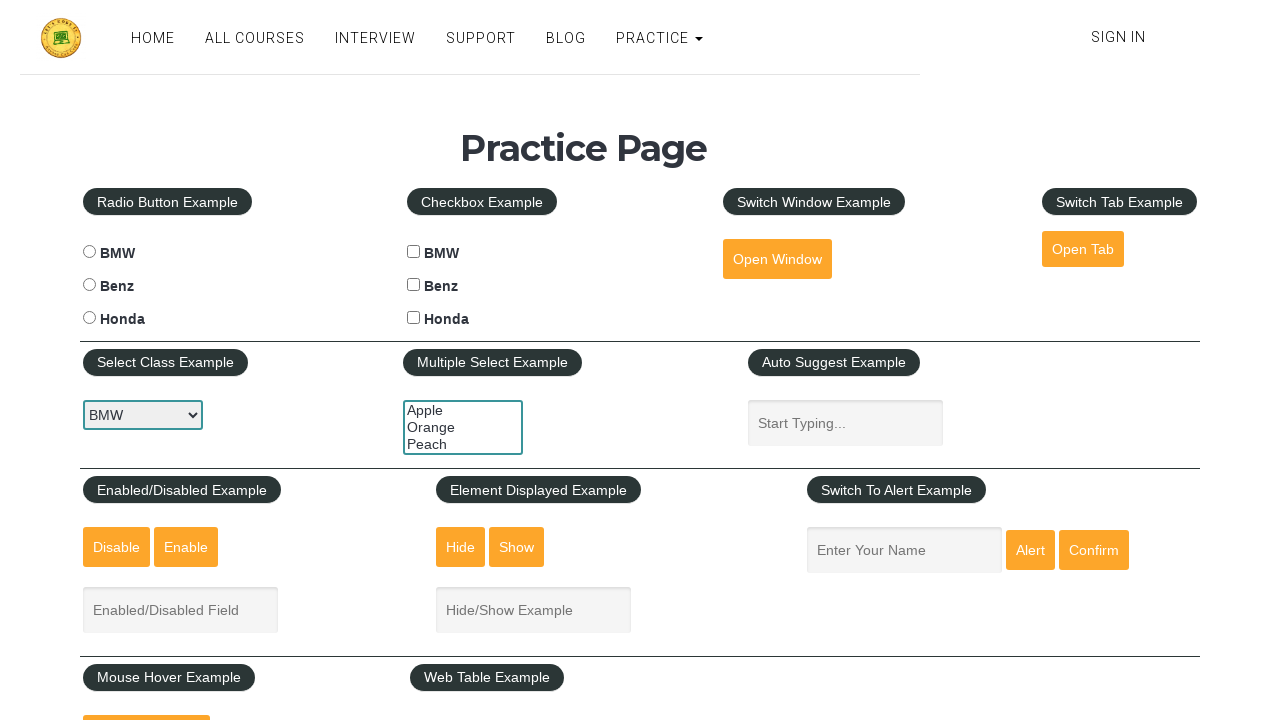

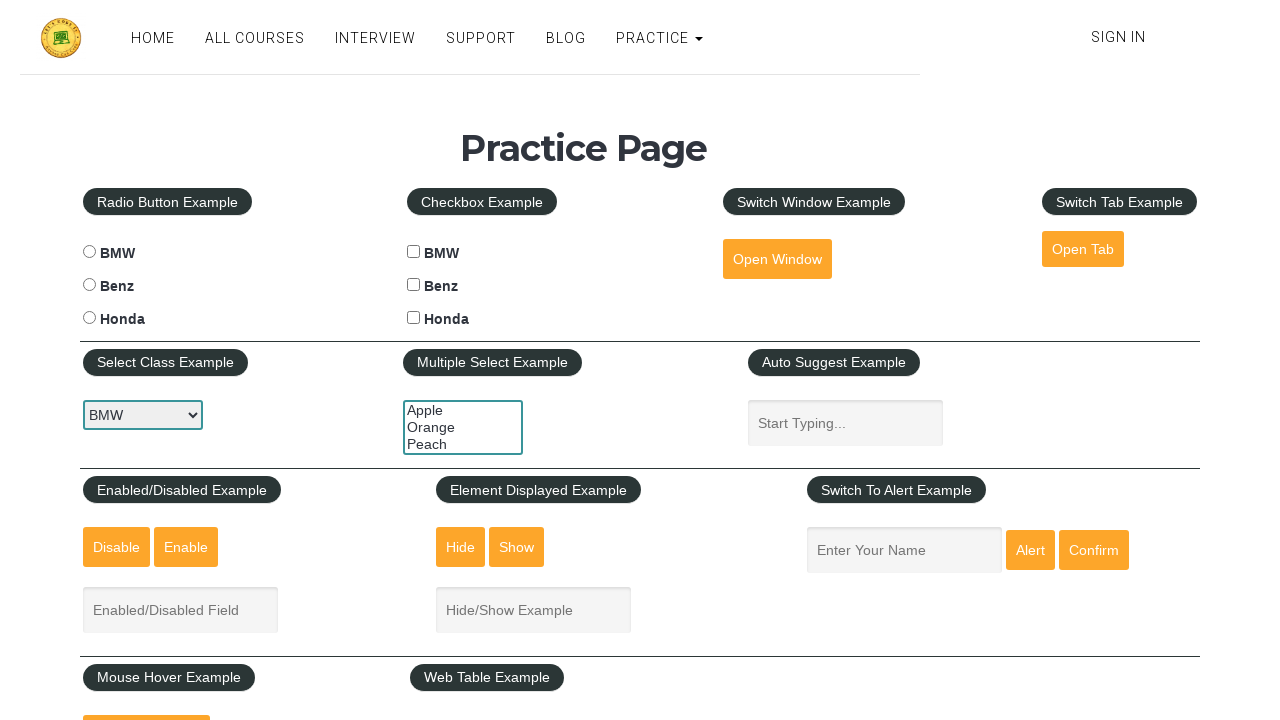